Tests opening a new tab and switching to it

Starting URL: https://codenboxautomationlab.com/practice/

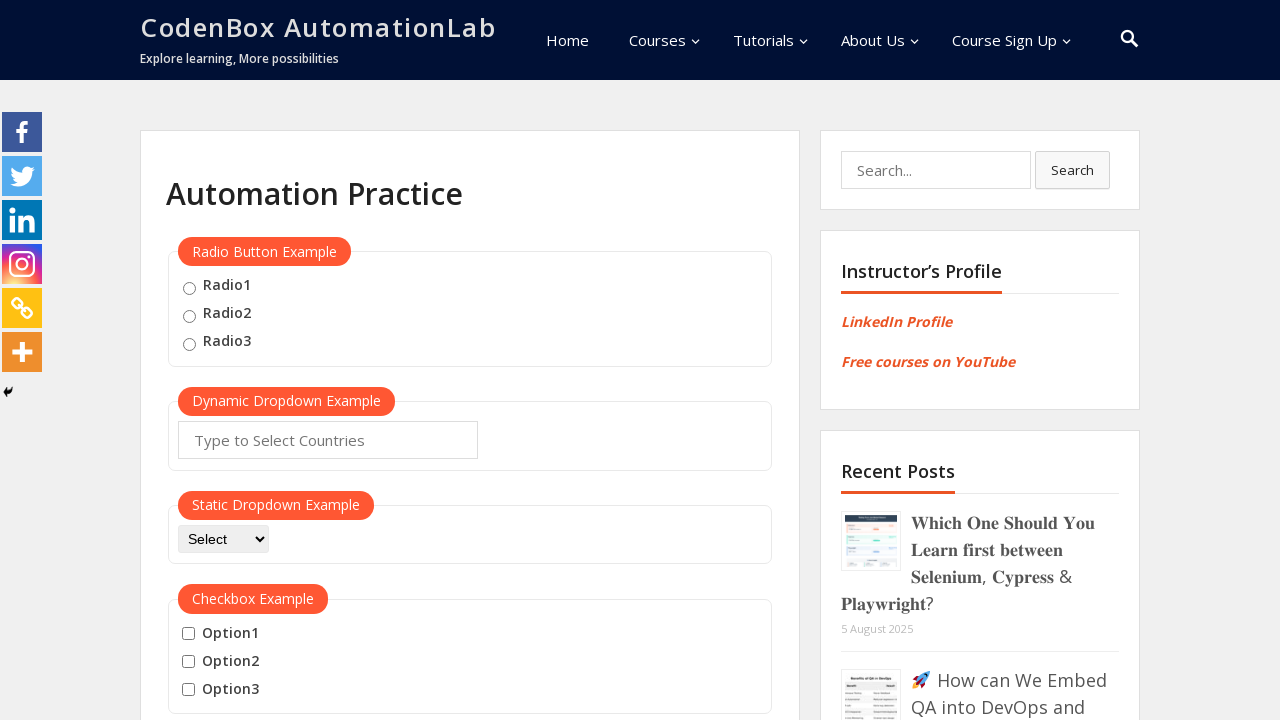

Clicked button to open new tab at (210, 361) on #opentab
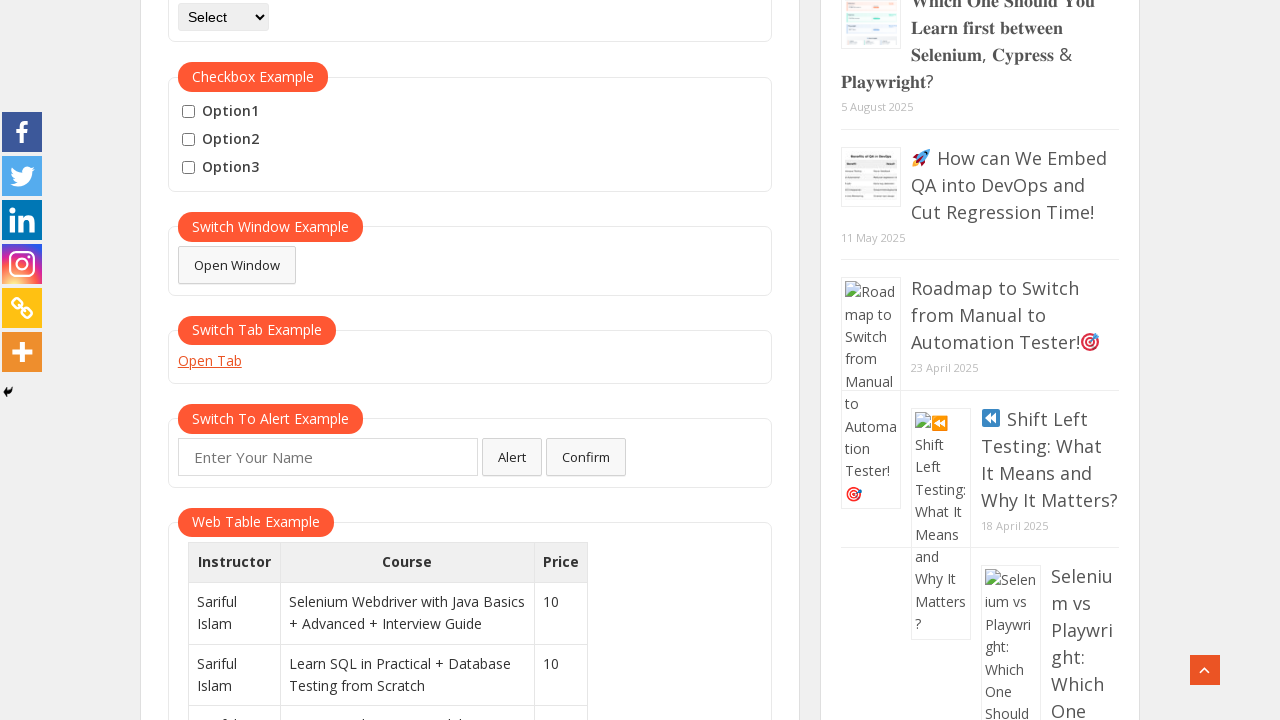

Captured new tab page object
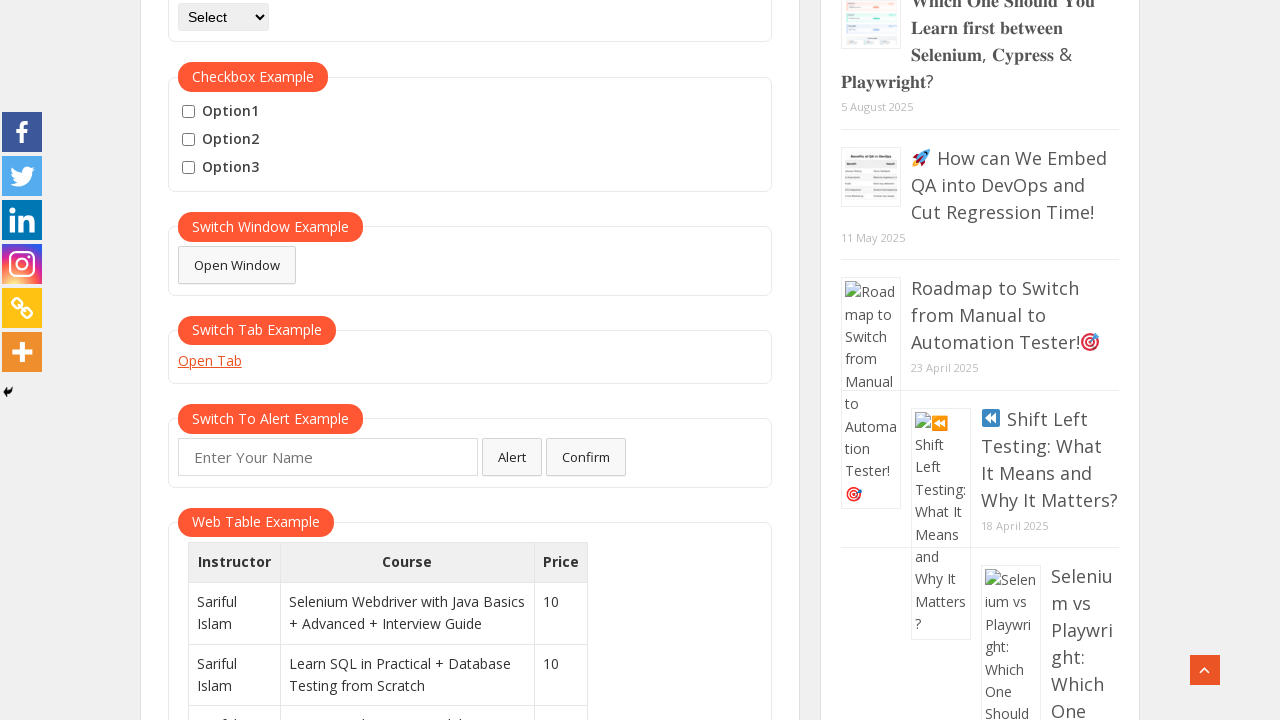

New tab loaded and ready
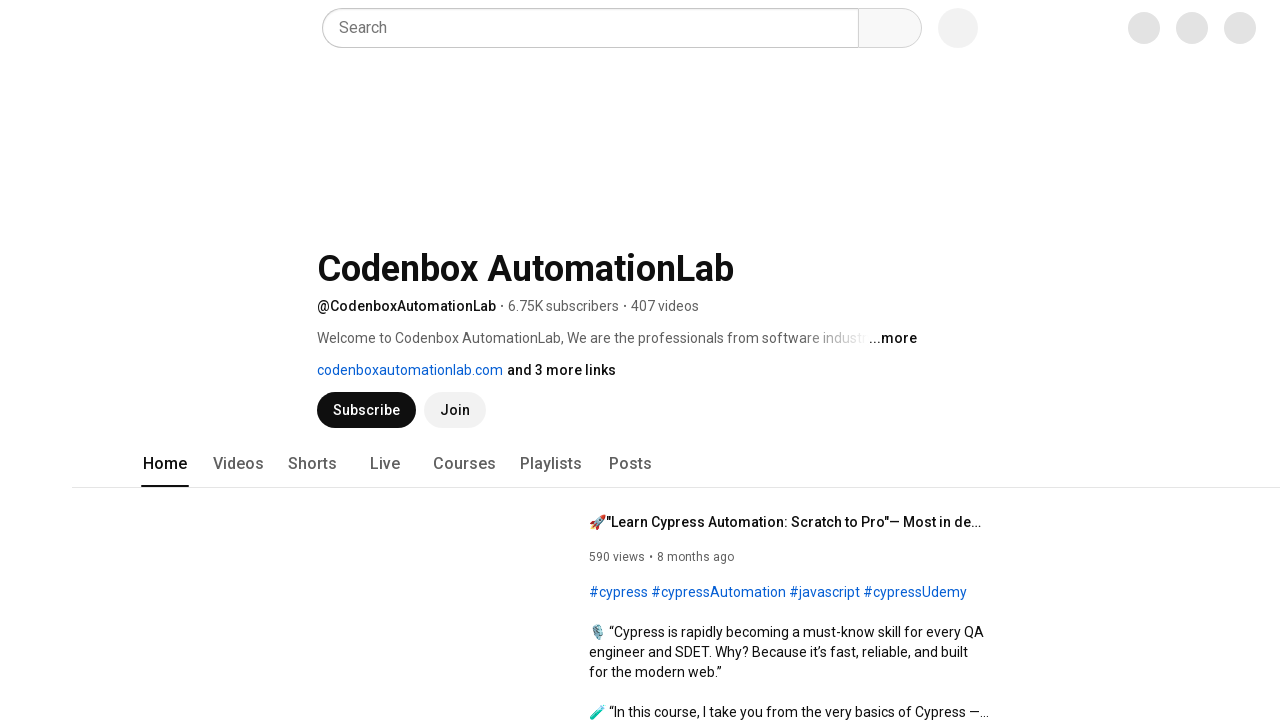

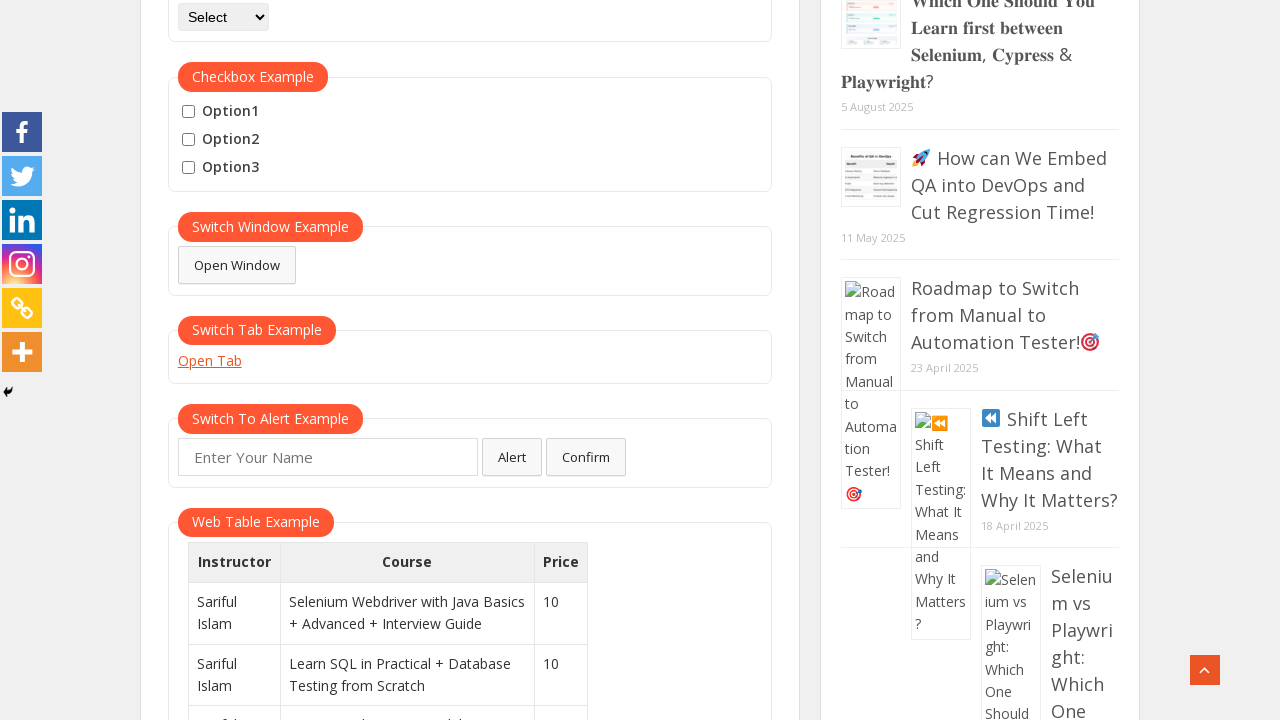